Tests confirm box by canceling it and verifying the Cancel result message

Starting URL: https://www.lambdatest.com/selenium-playground/javascript-alert-box-demo

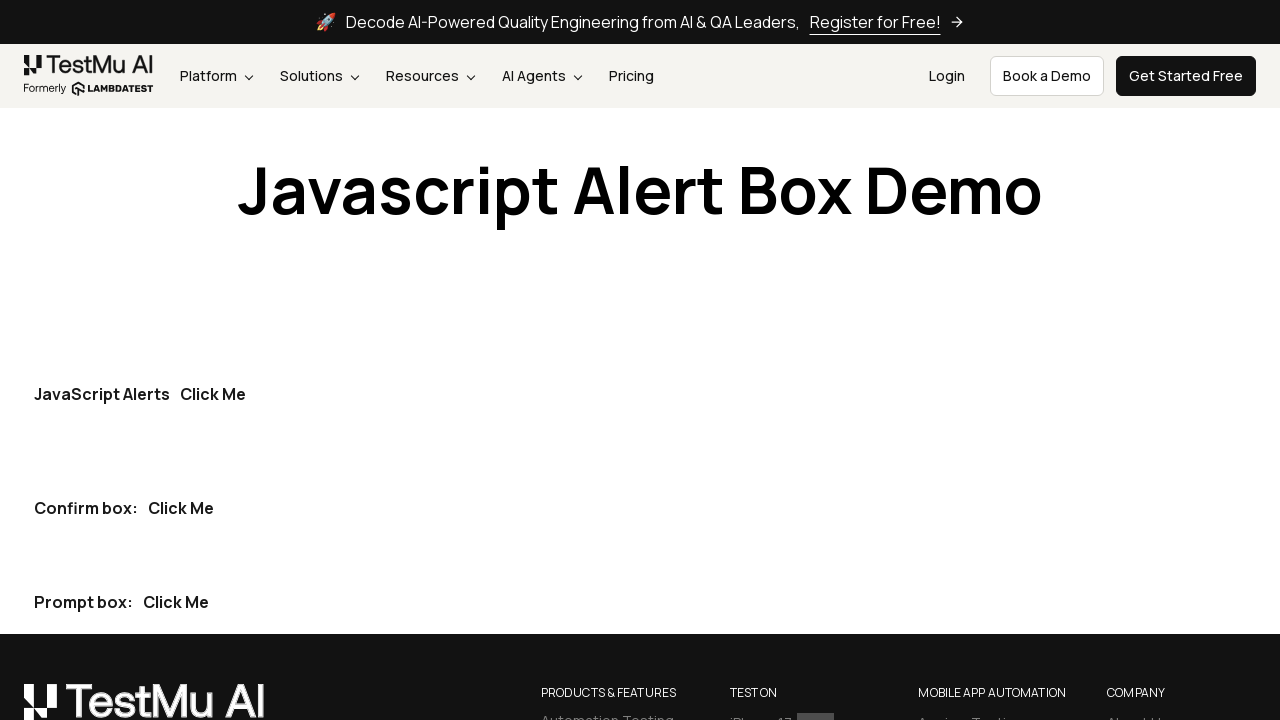

Set up dialog handler to dismiss confirm box
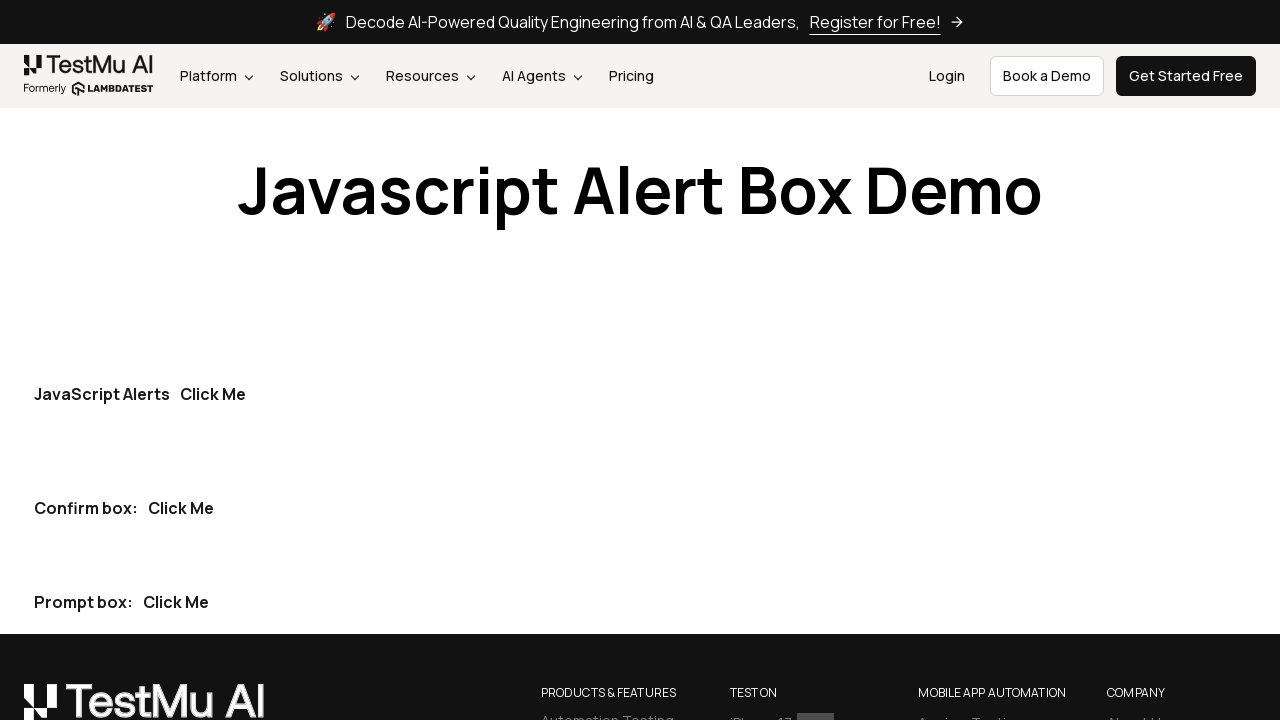

Clicked the confirm button to trigger confirm dialog at (181, 508) on .container > .flex > .w-full button >> nth=1
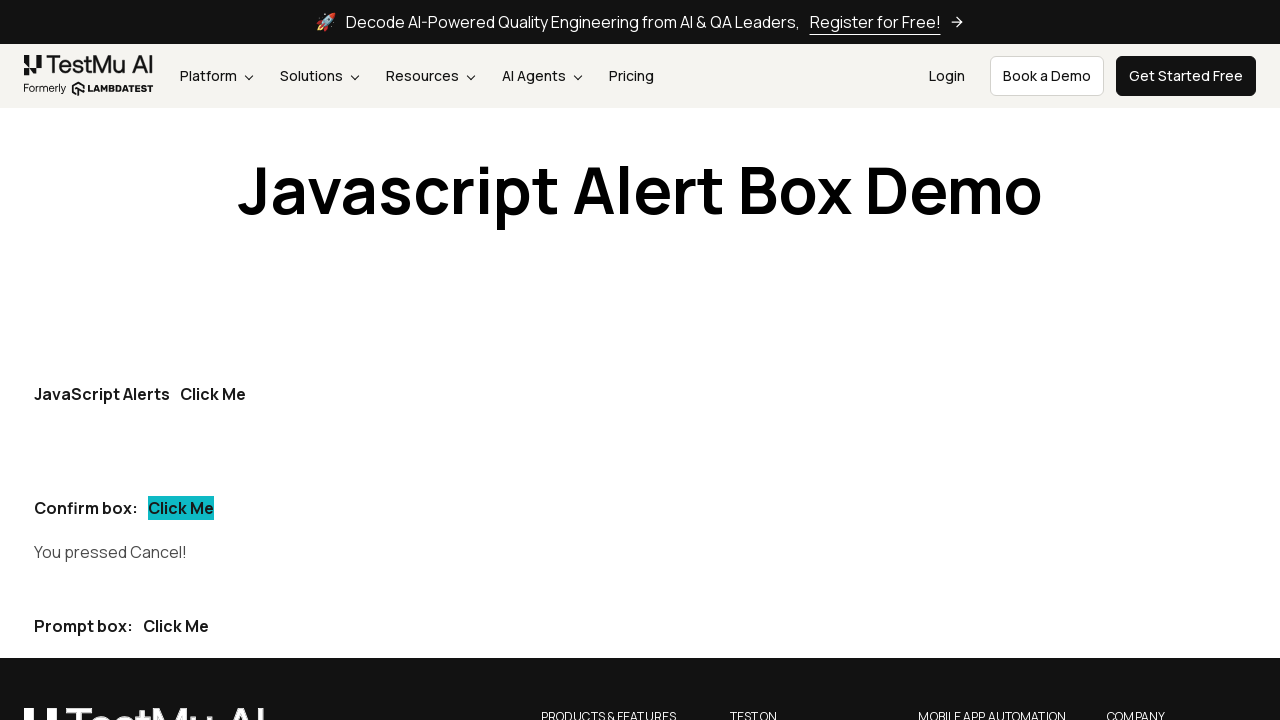

Verified 'You pressed Cancel!' message is displayed
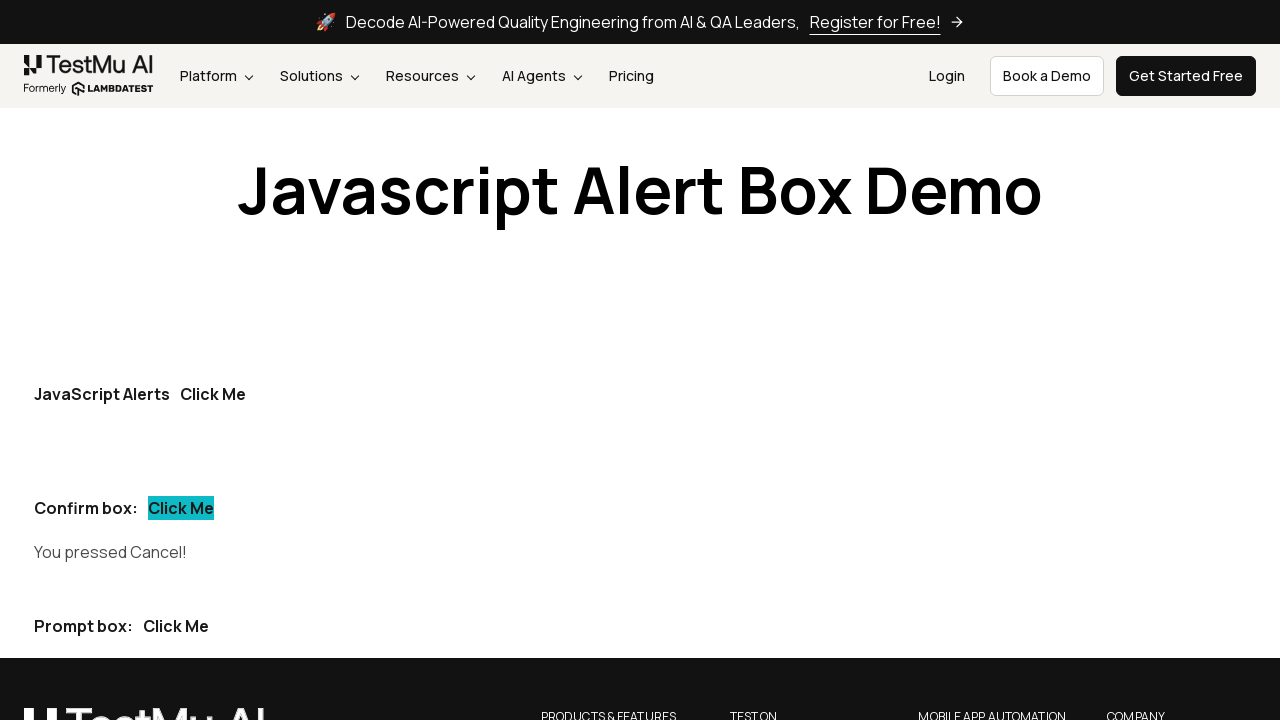

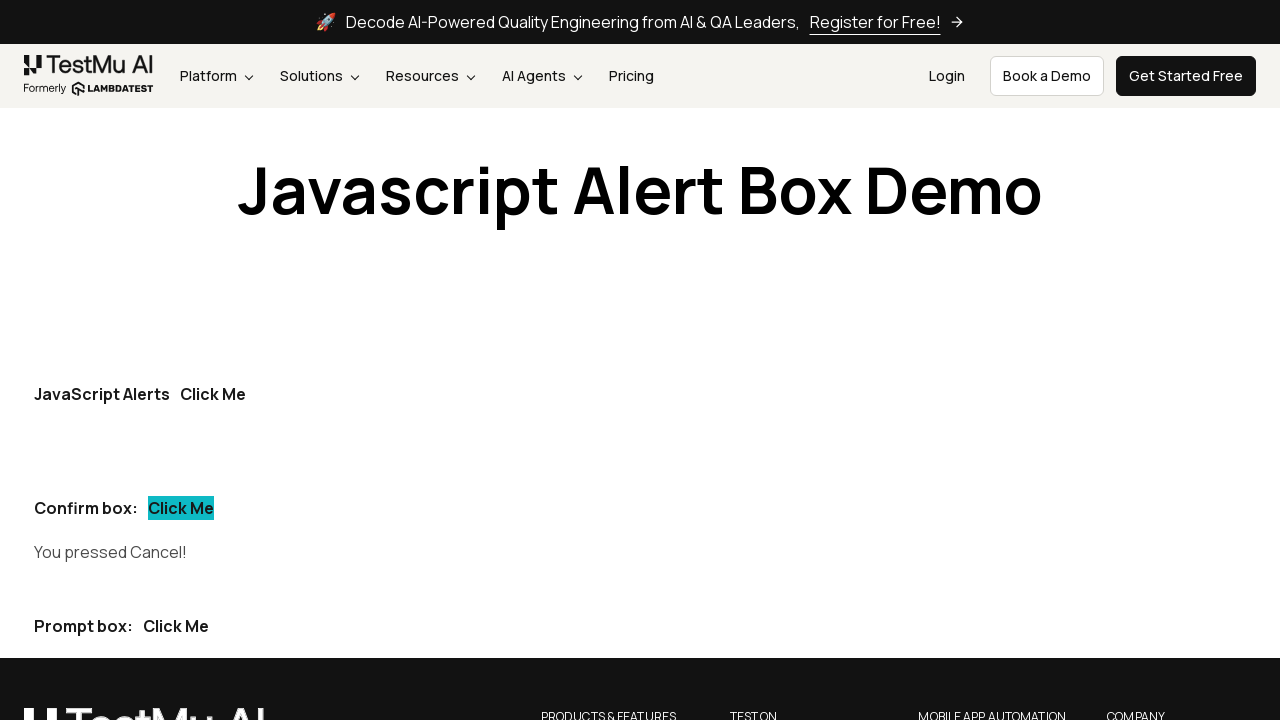